Tests window handling functionality by opening multiple windows, switching between them, closing specific windows based on title, and navigating back to the main window

Starting URL: https://demo.automationtesting.in/Windows.html

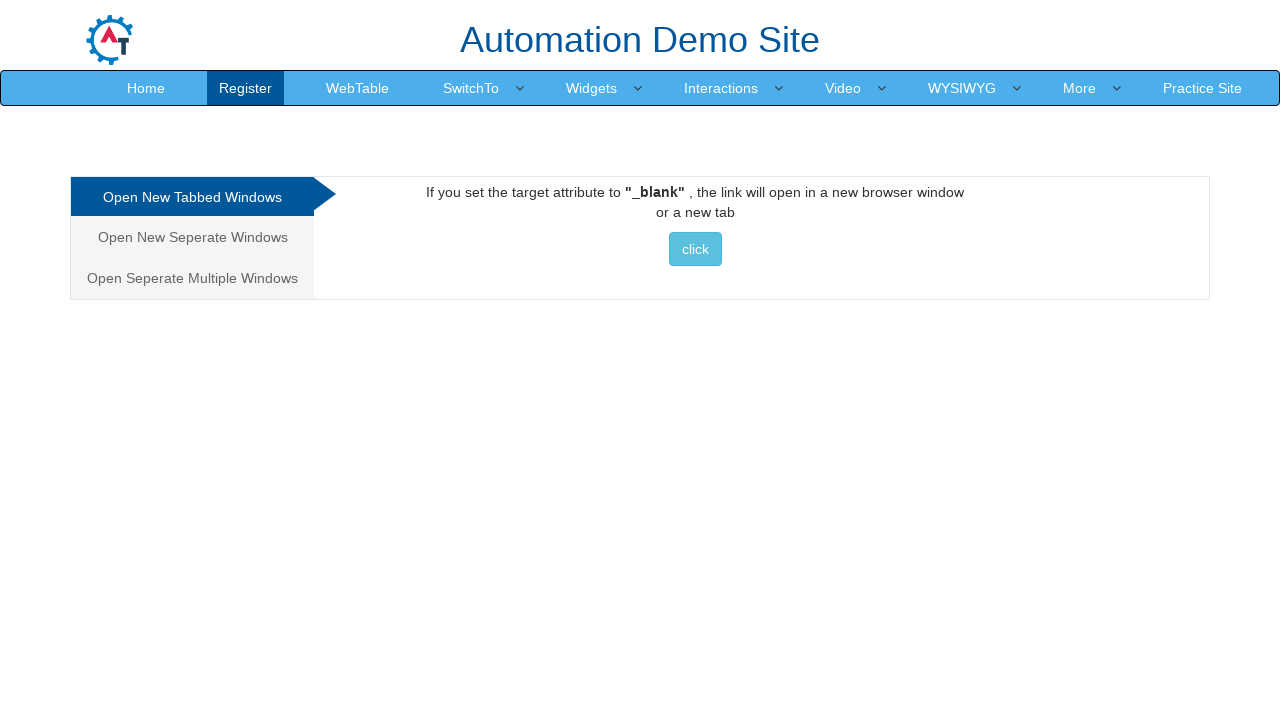

Clicked on 'Open Seperate Multiple Windows' tab at (192, 278) on xpath=//a[text()='Open Seperate Multiple Windows']
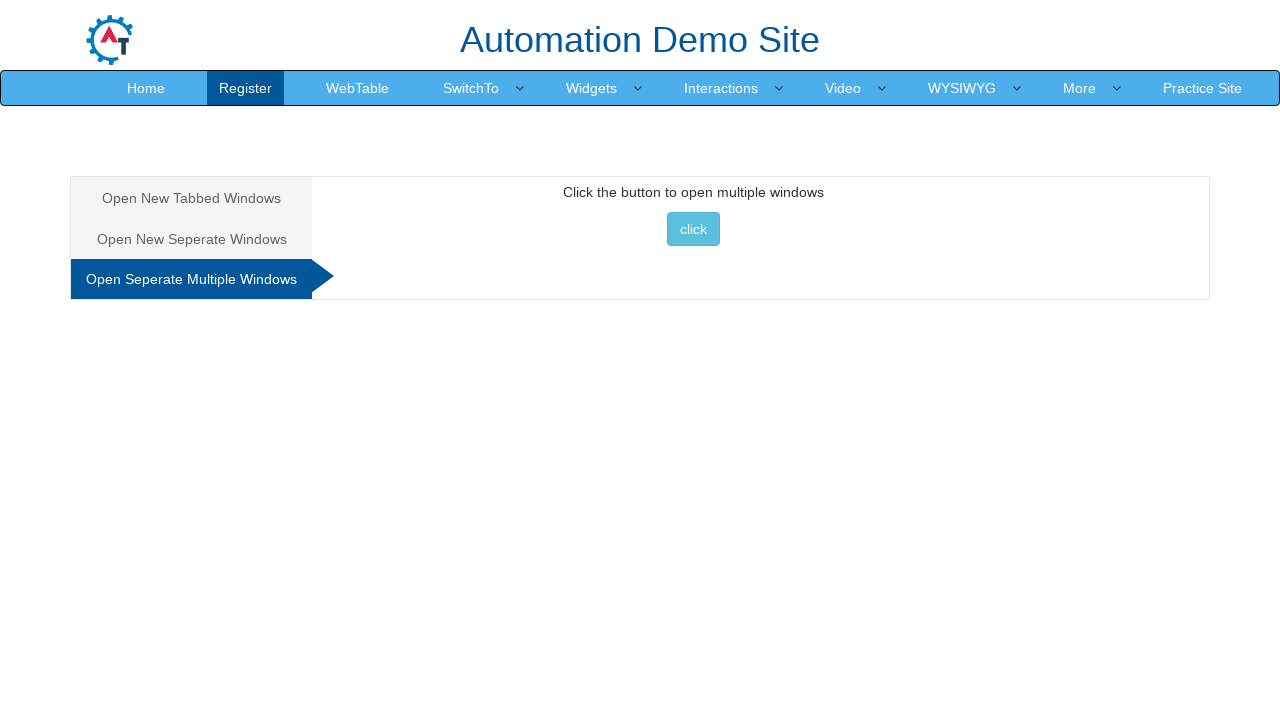

Clicked button to open new windows at (693, 229) on xpath=//button[text()='click ']
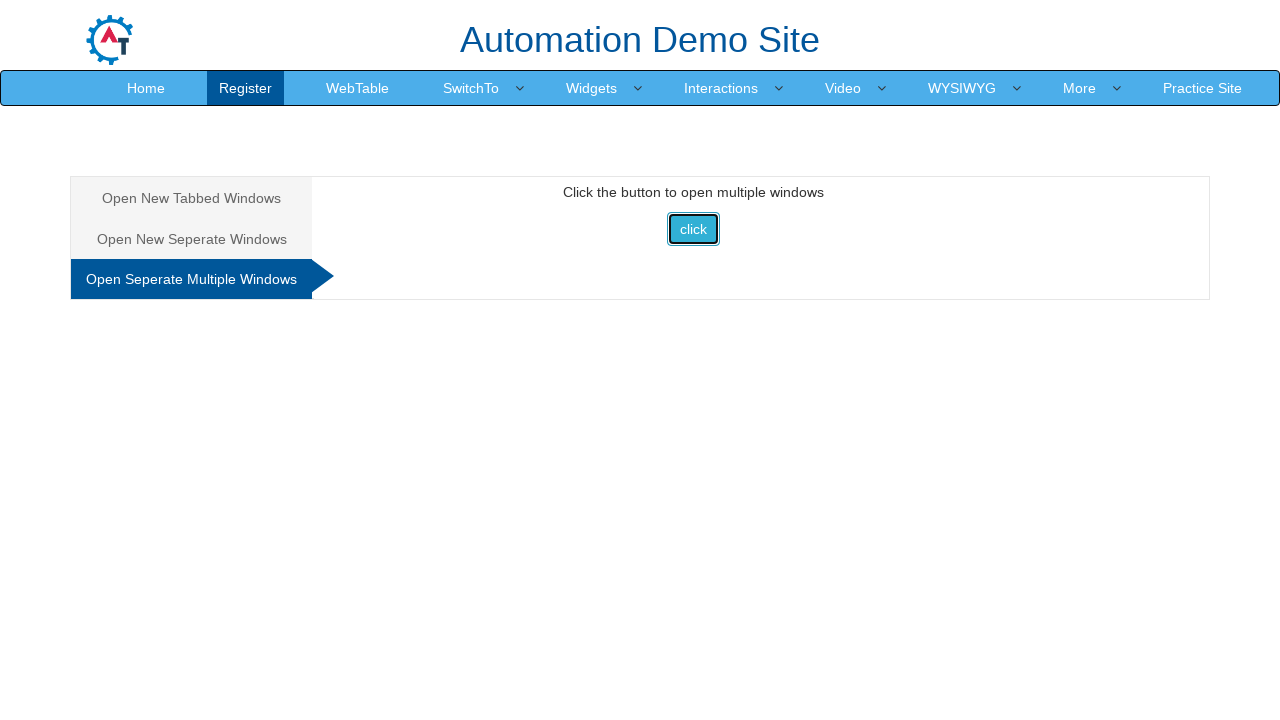

New window opened and captured
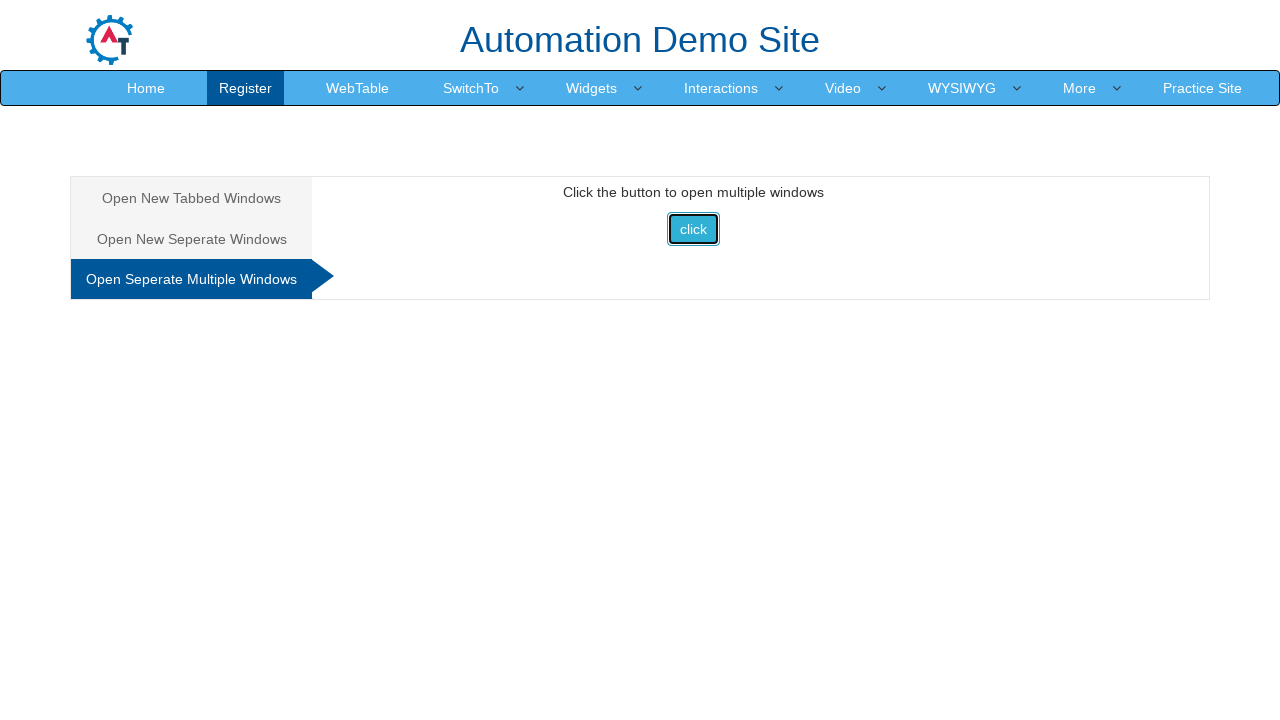

Retrieved all open pages/windows from context
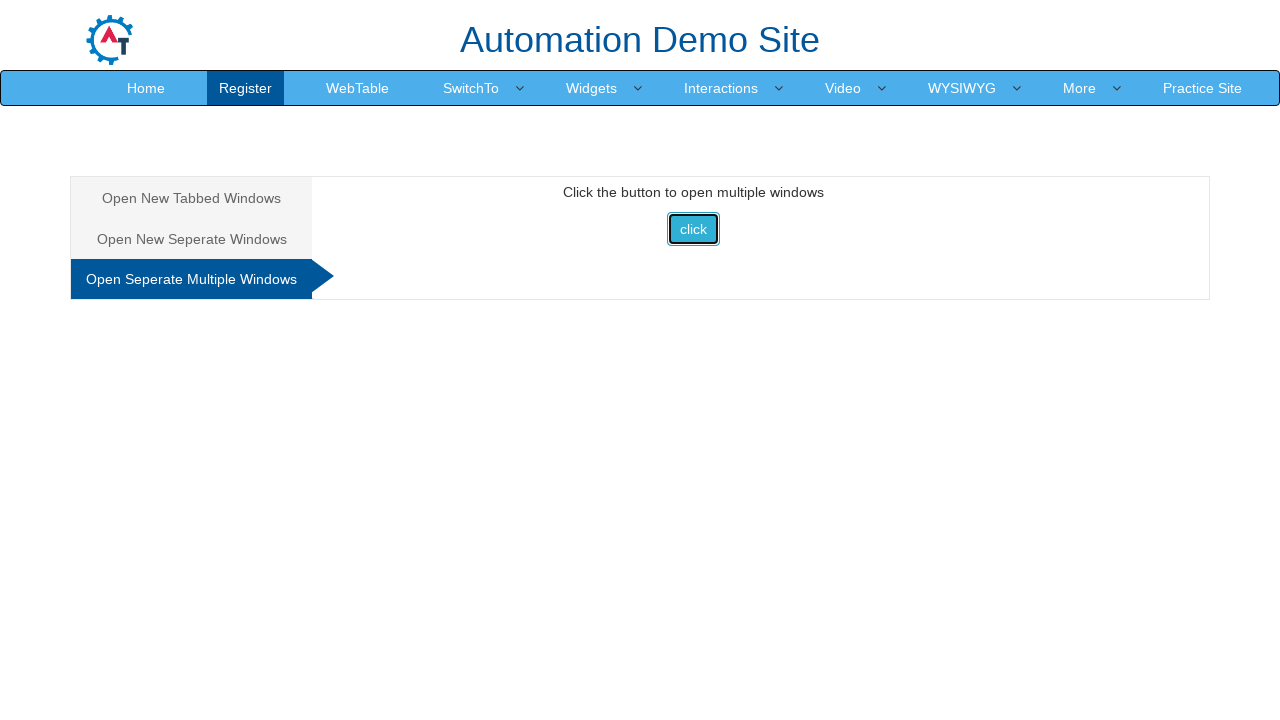

Closed window with 'Selenium' in title
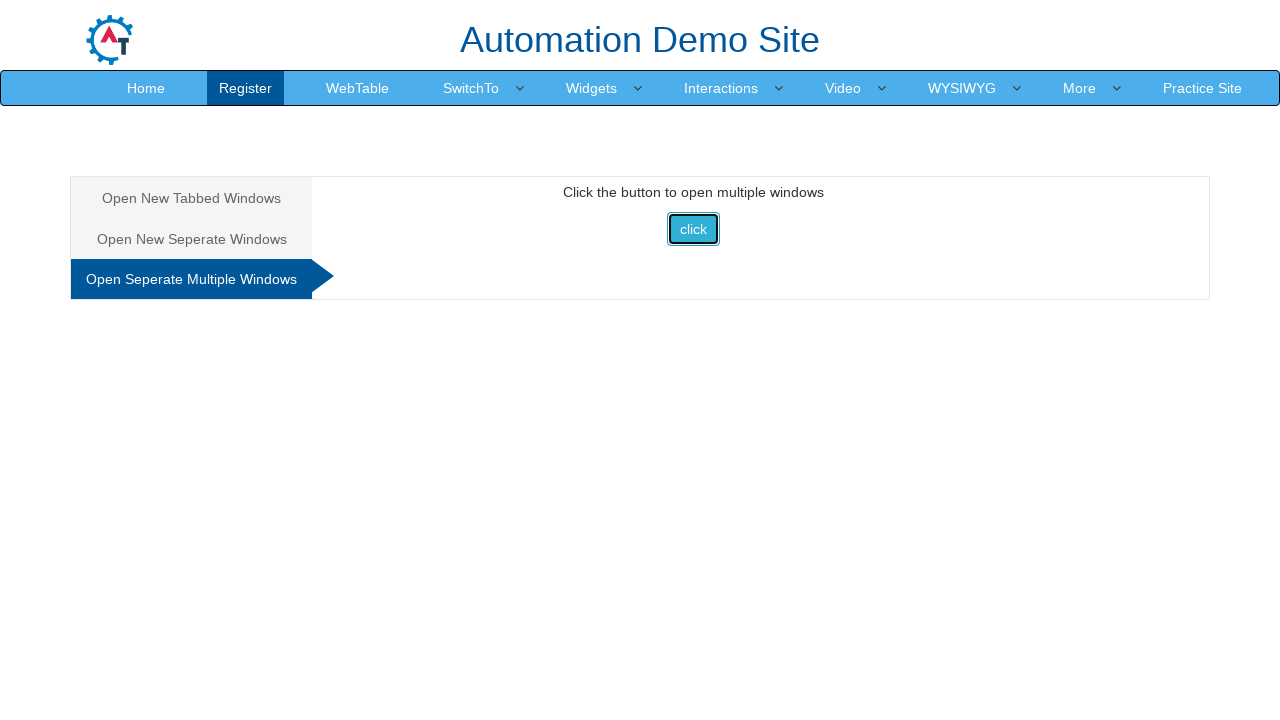

Clicked on 'WebTable' link to navigate at (358, 88) on xpath=//a[text()='WebTable']
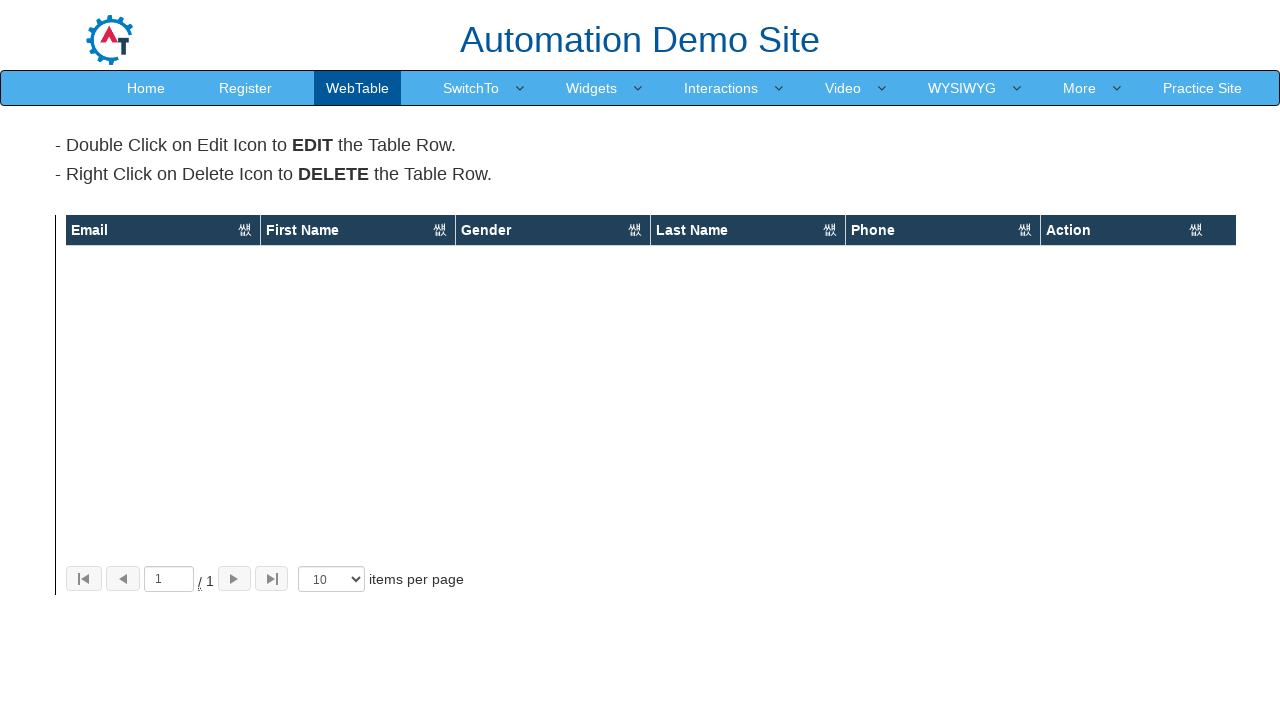

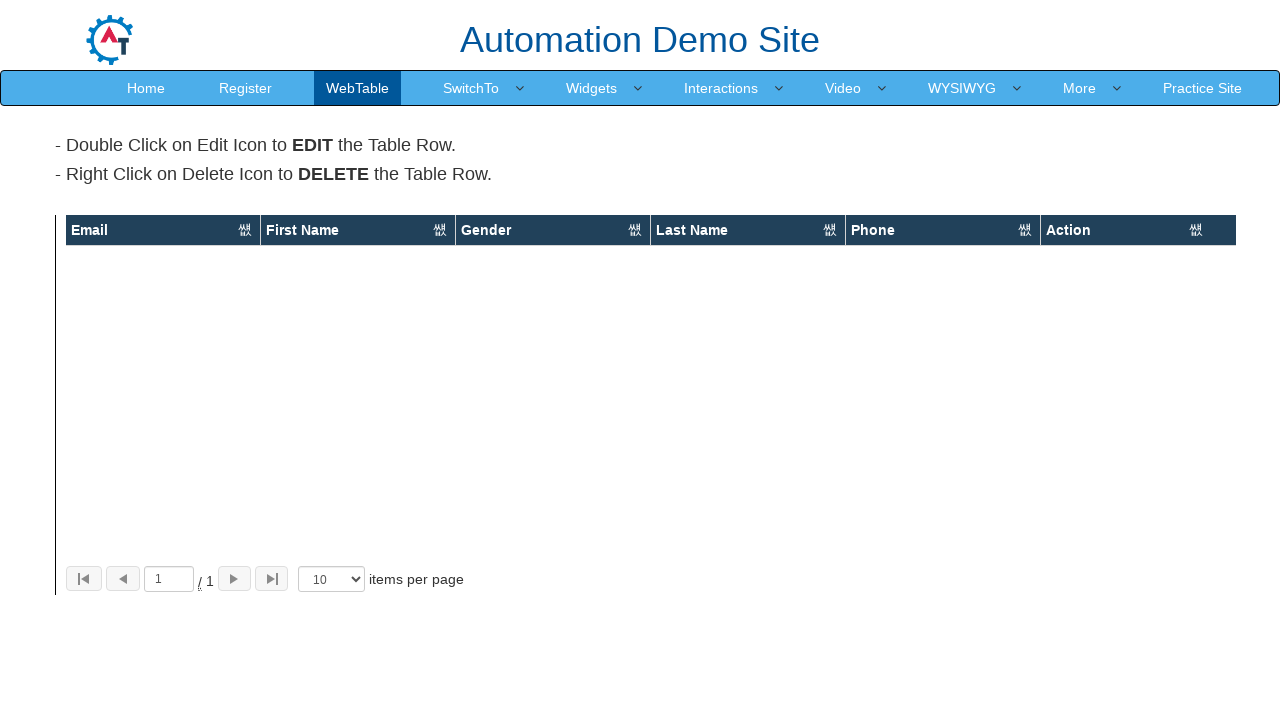